Tests that edits are cancelled when pressing Escape key

Starting URL: https://demo.playwright.dev/todomvc

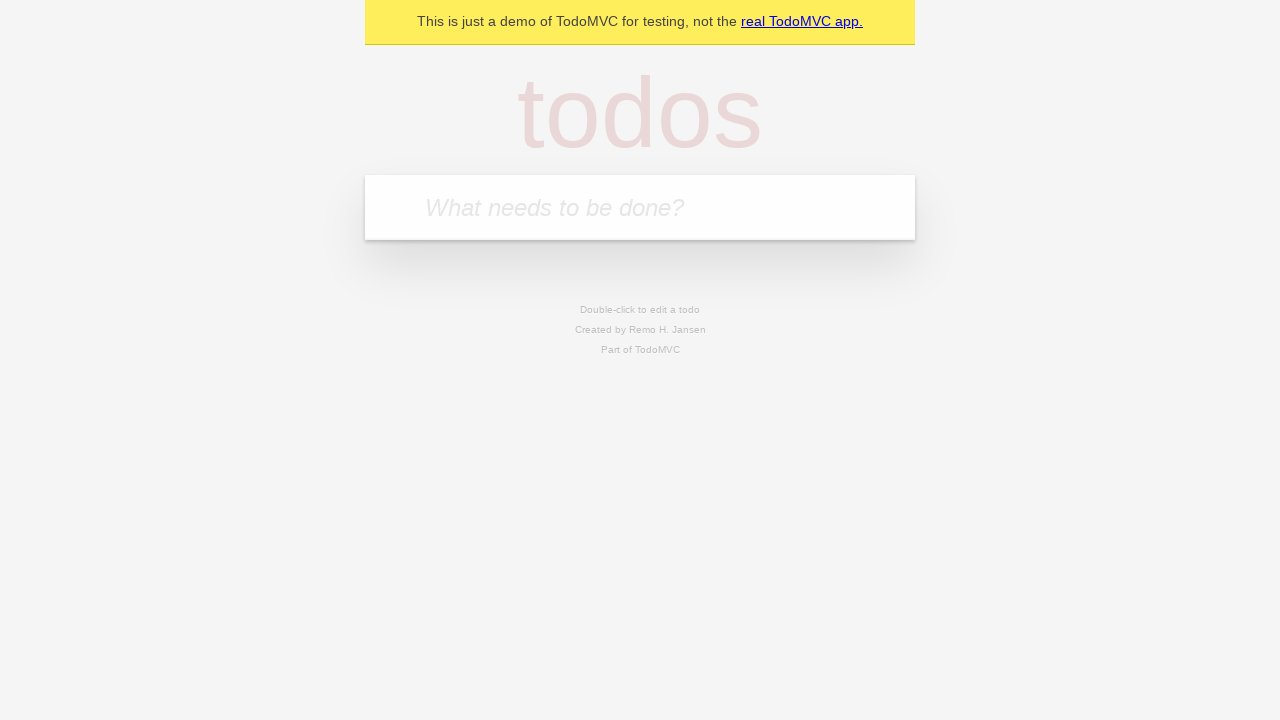

Filled new todo input with 'buy some cheese' on .new-todo
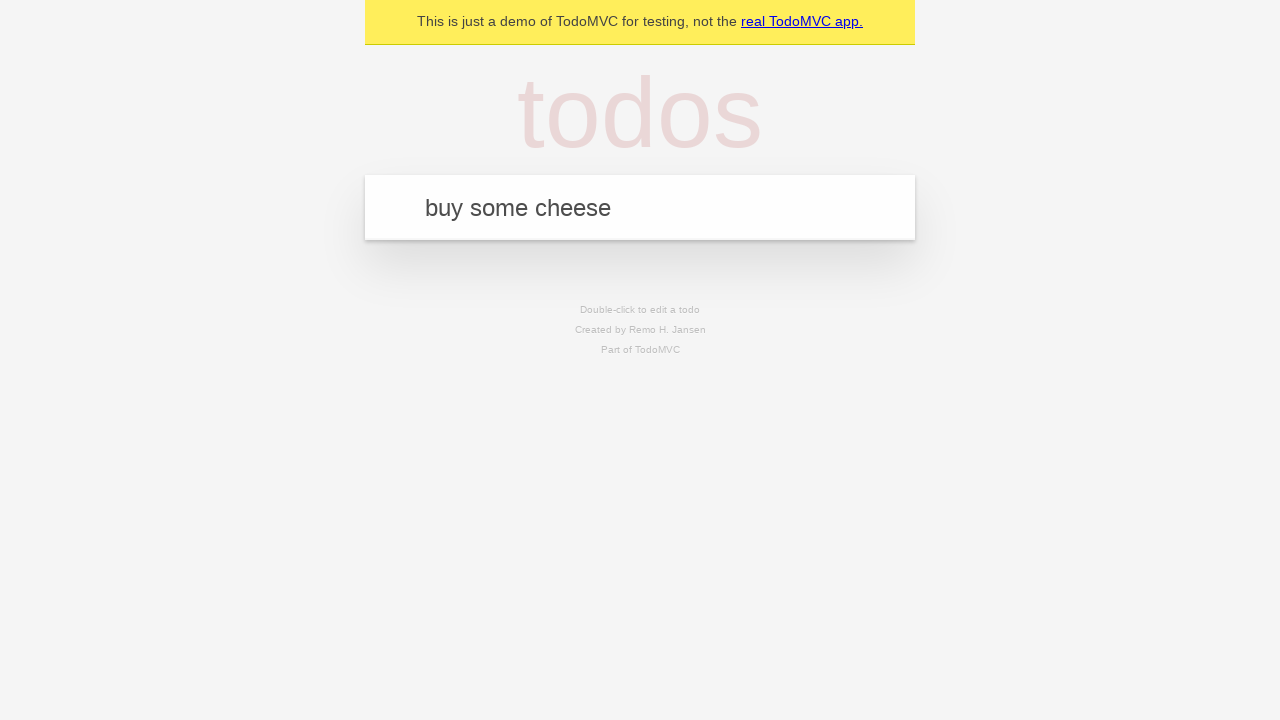

Pressed Enter to add first todo on .new-todo
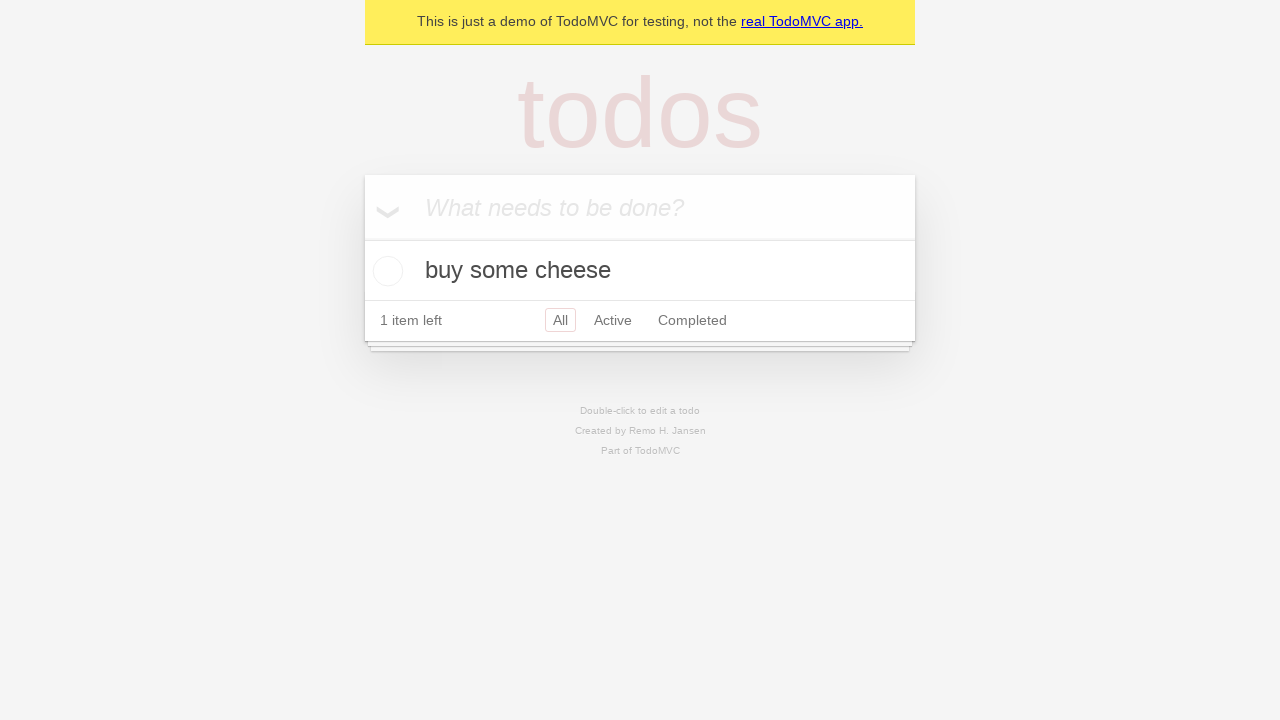

Filled new todo input with 'feed the cat' on .new-todo
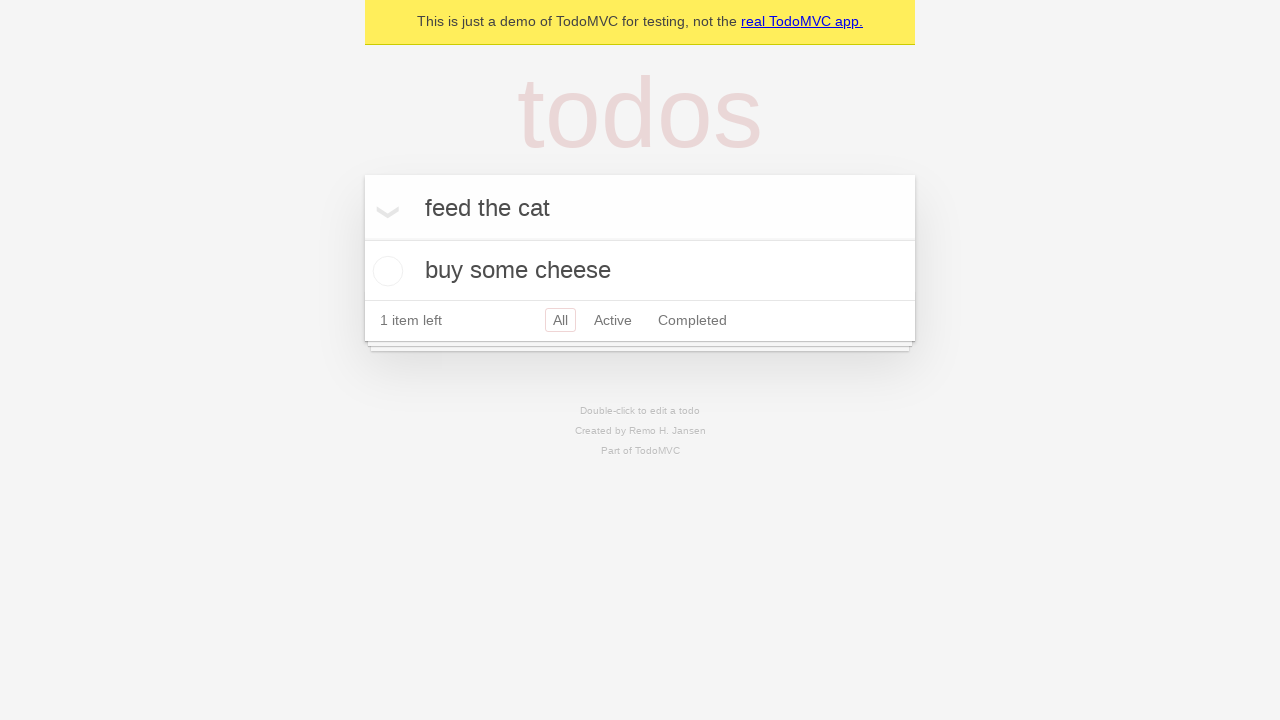

Pressed Enter to add second todo on .new-todo
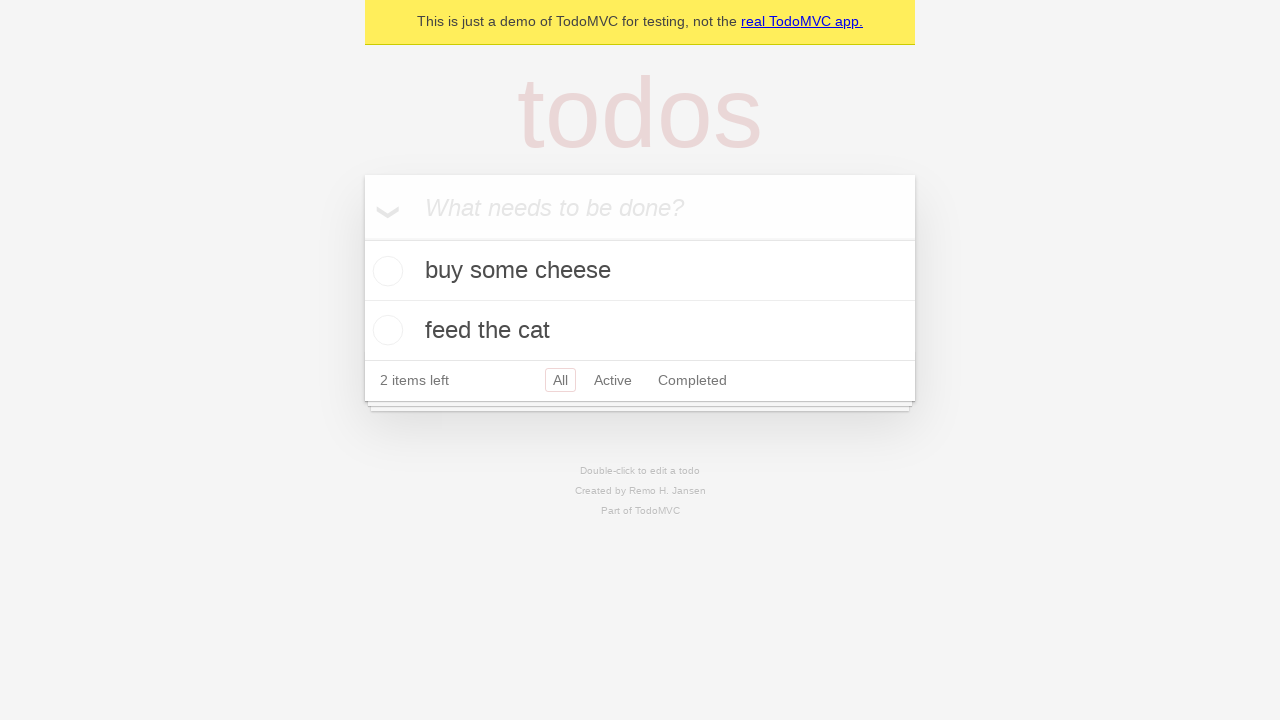

Filled new todo input with 'book a doctors appointment' on .new-todo
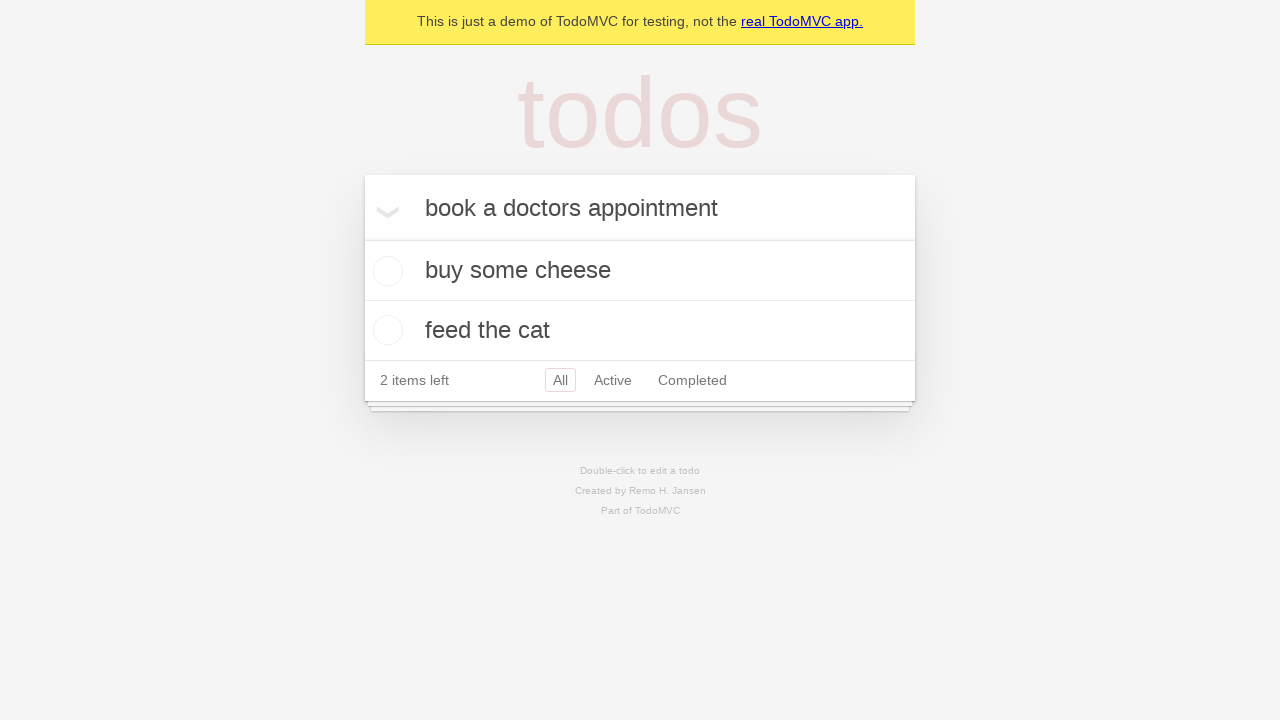

Pressed Enter to add third todo on .new-todo
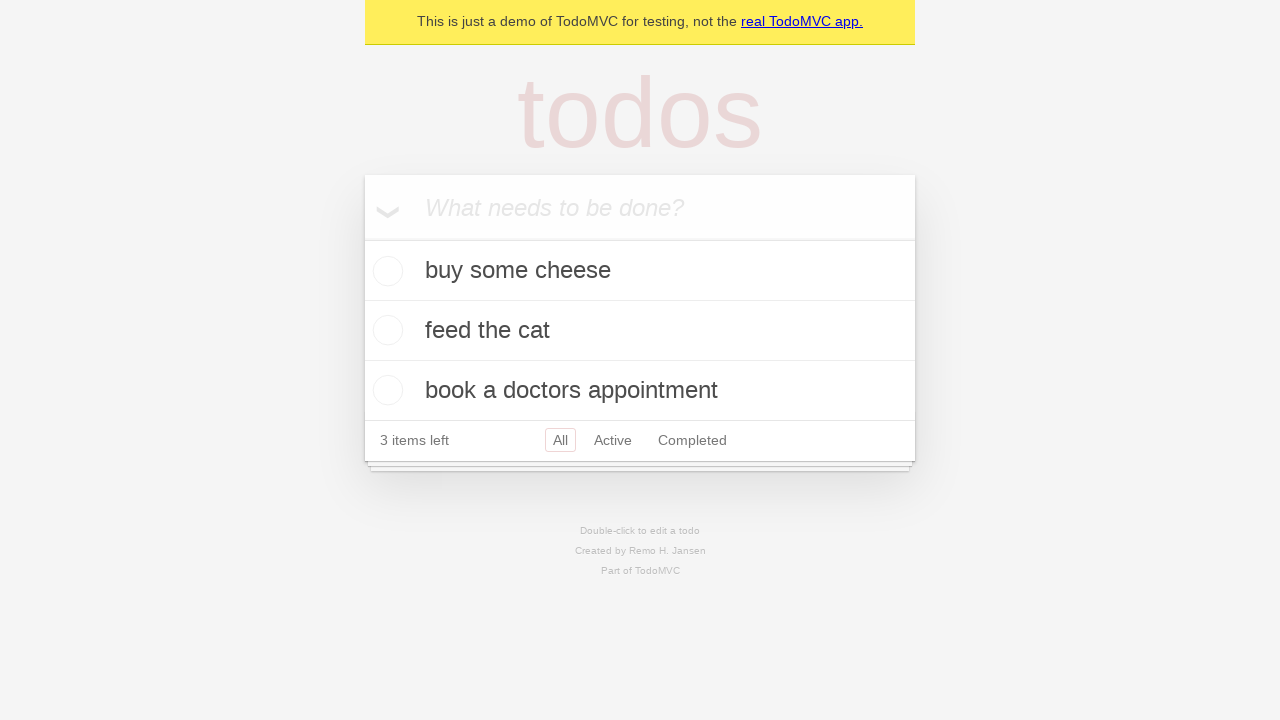

Double-clicked second todo to enter edit mode at (640, 331) on .todo-list li >> nth=1
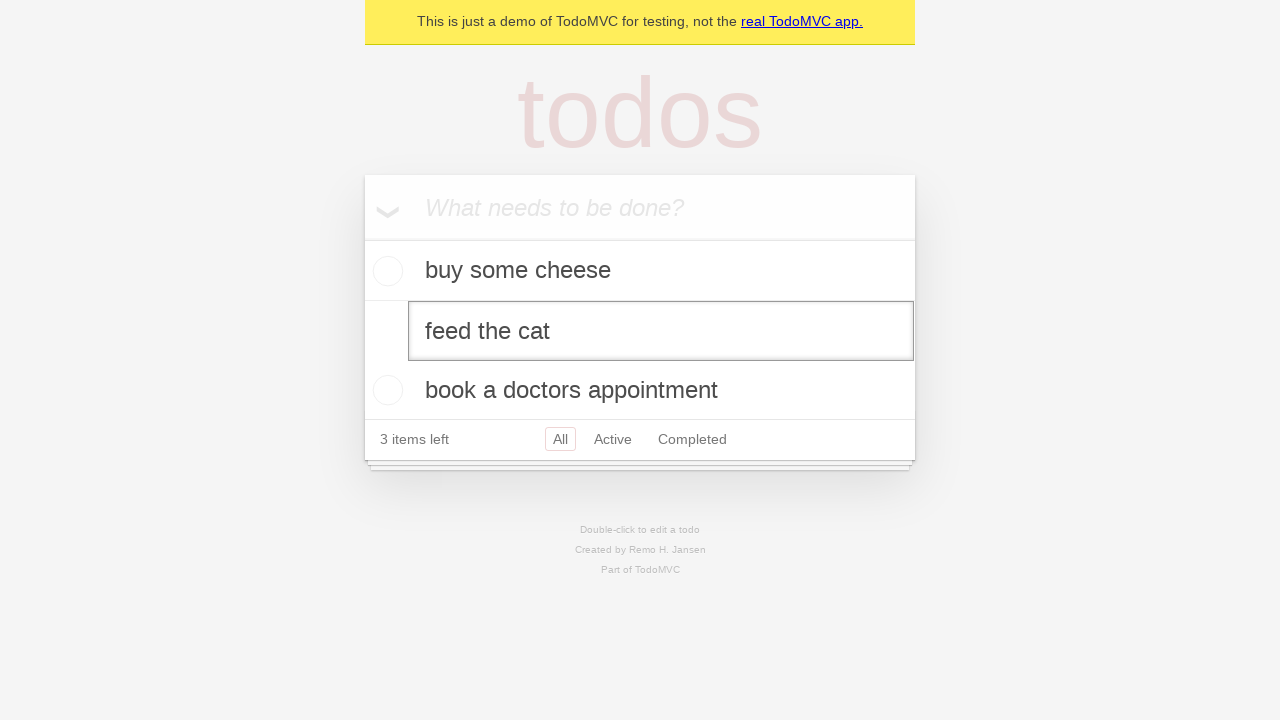

Pressed Escape key to cancel edits on .todo-list li >> nth=1 >> .edit
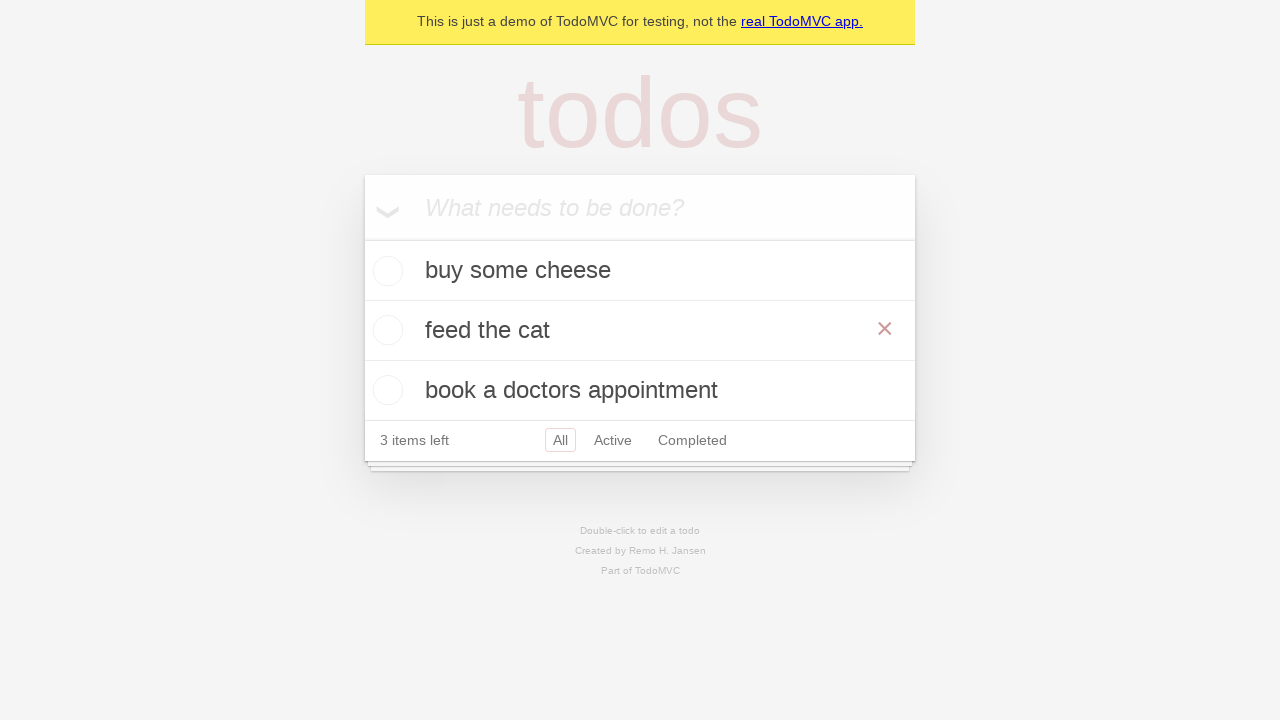

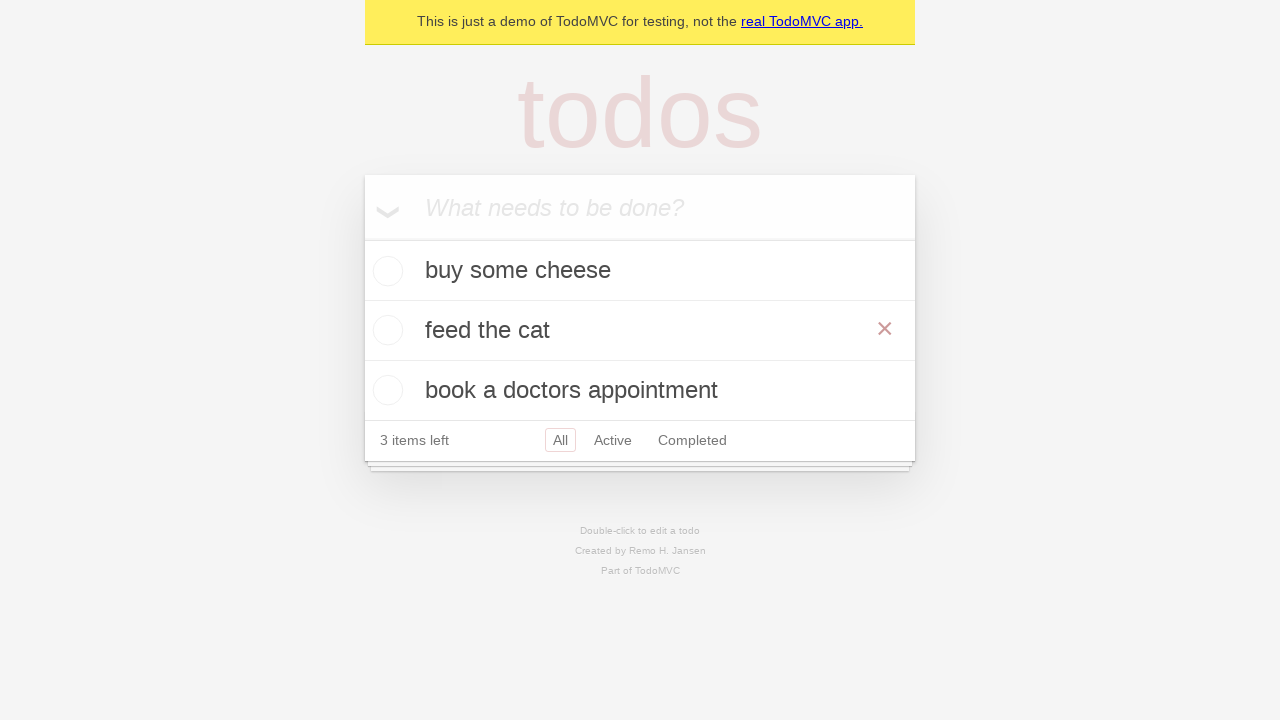